Tests keyboard actions (Ctrl+A, Ctrl+C, Ctrl+V) on a text comparison tool by entering text in the first textarea, selecting all, copying, then pasting into the second textarea using Tab navigation.

Starting URL: https://text-compare.com/

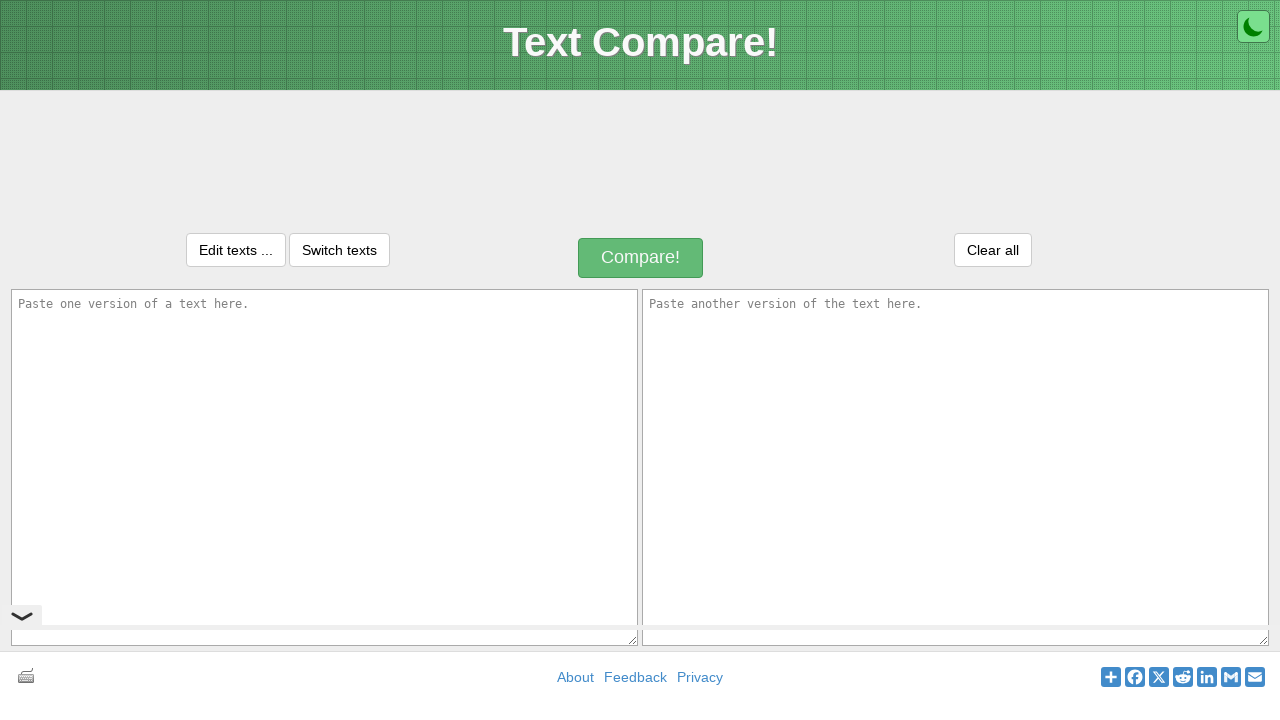

Filled first textarea with 'This is my first java program' on textarea#inputText1
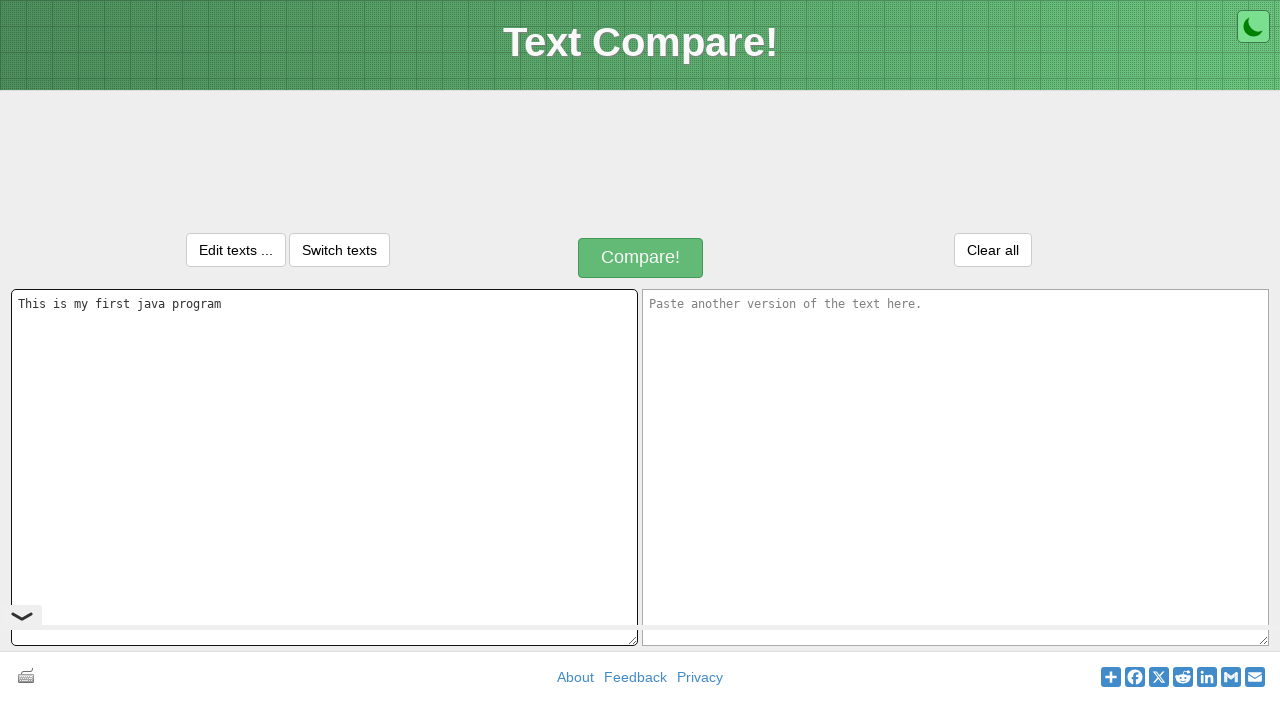

Clicked on first textarea to ensure focus at (324, 467) on textarea#inputText1
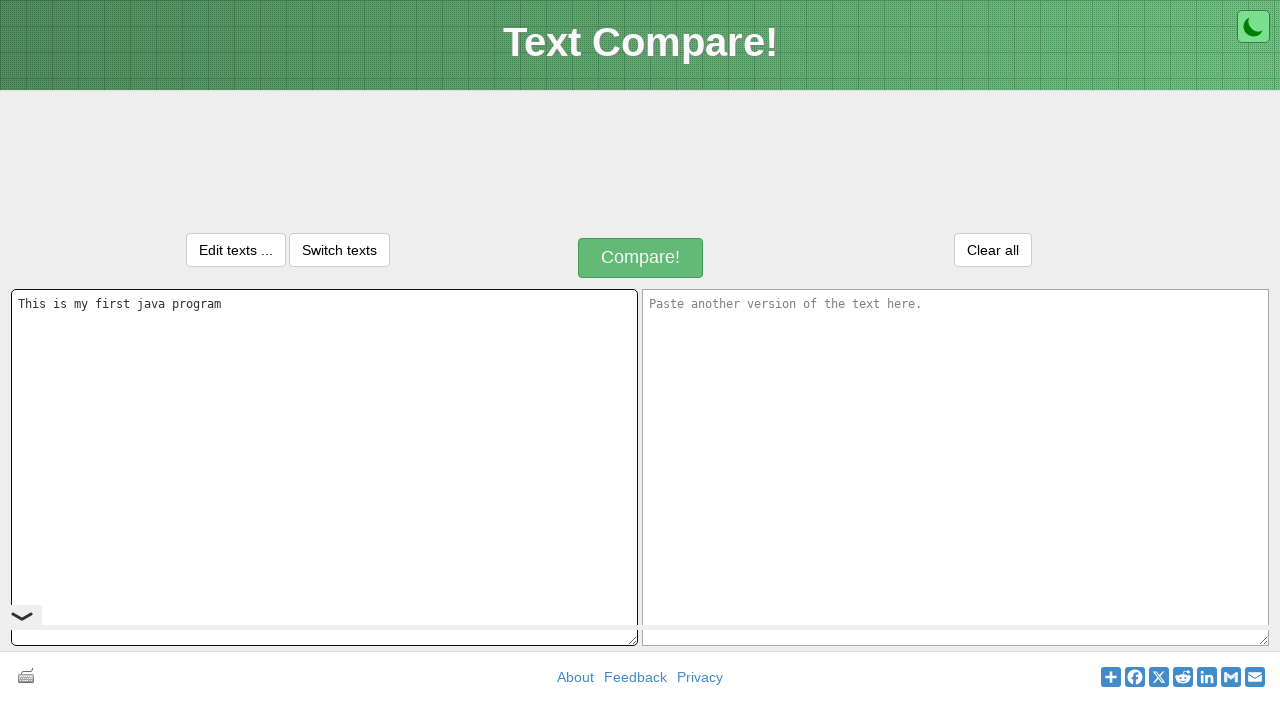

Selected all text in first textarea using Ctrl+A
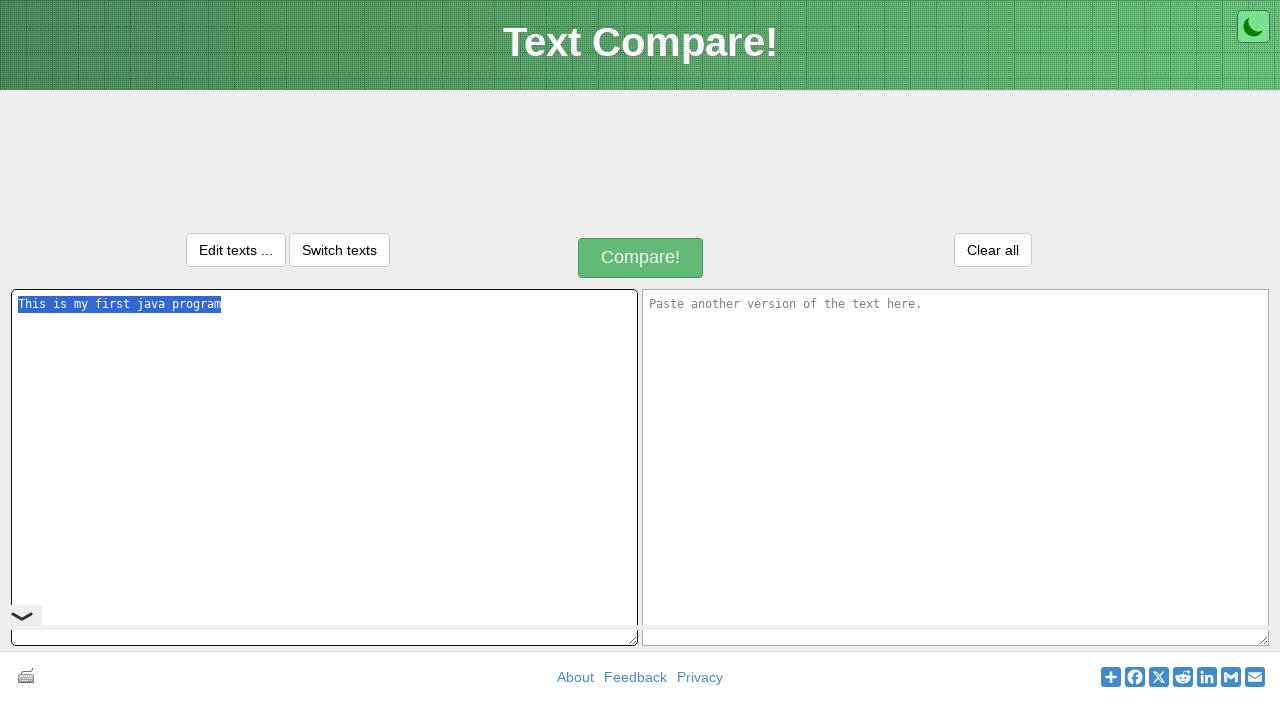

Copied selected text using Ctrl+C
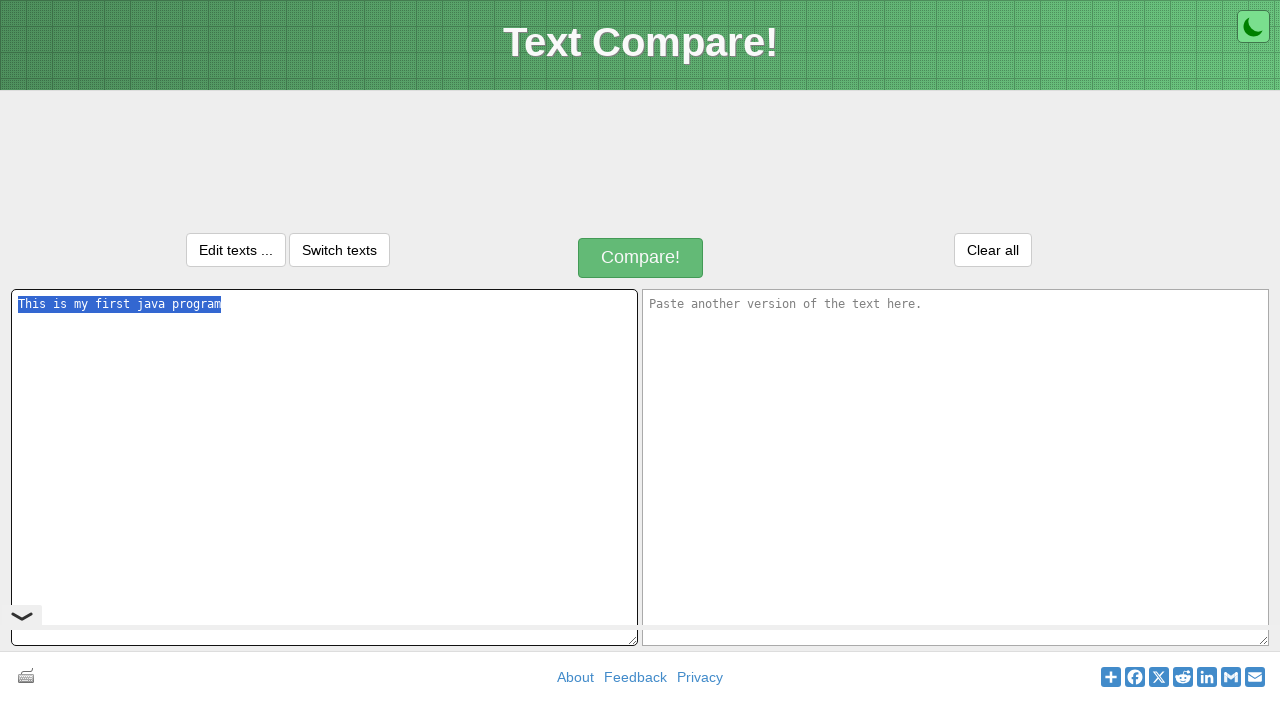

Pressed Tab to navigate to second textarea
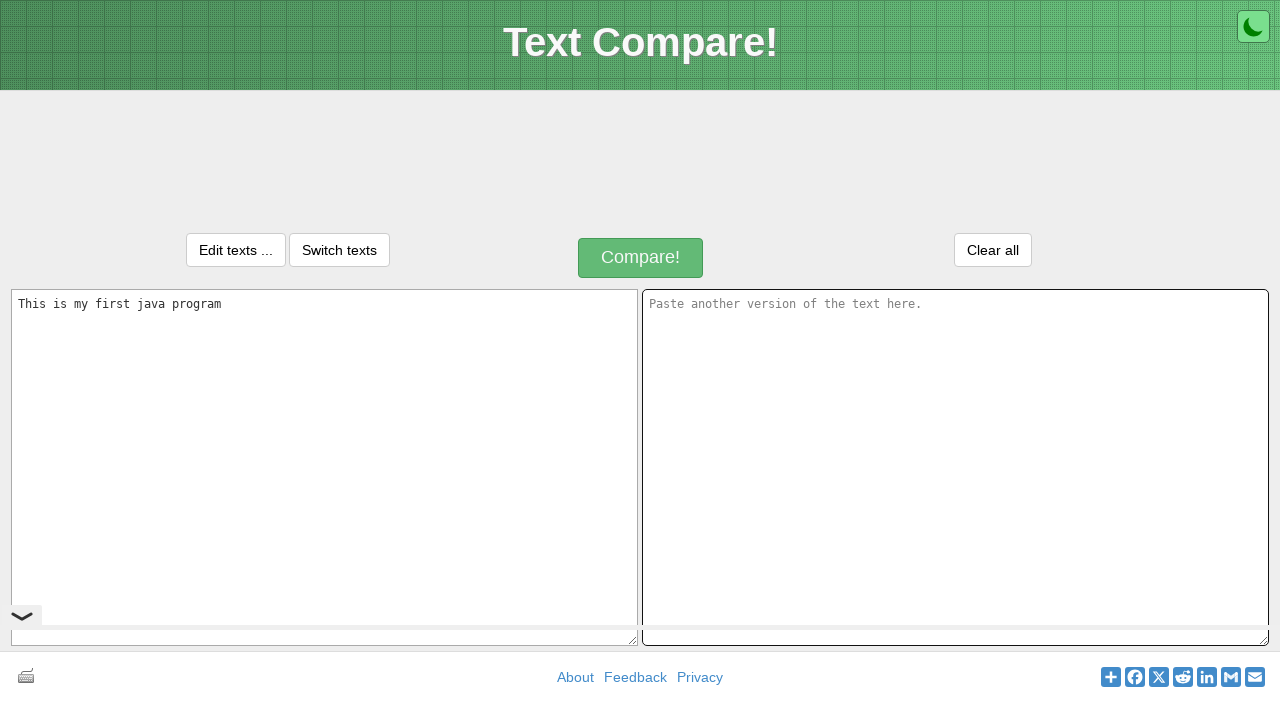

Pasted text into second textarea using Ctrl+V
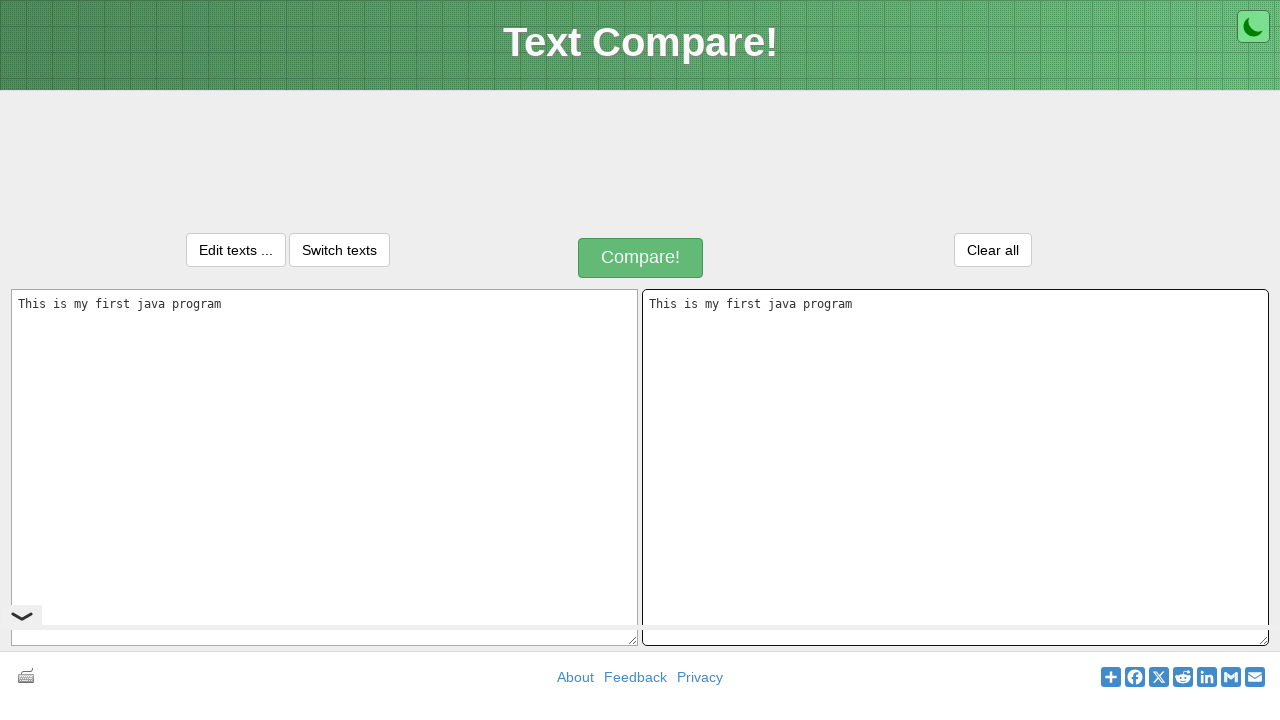

Waited 500ms for paste action to complete
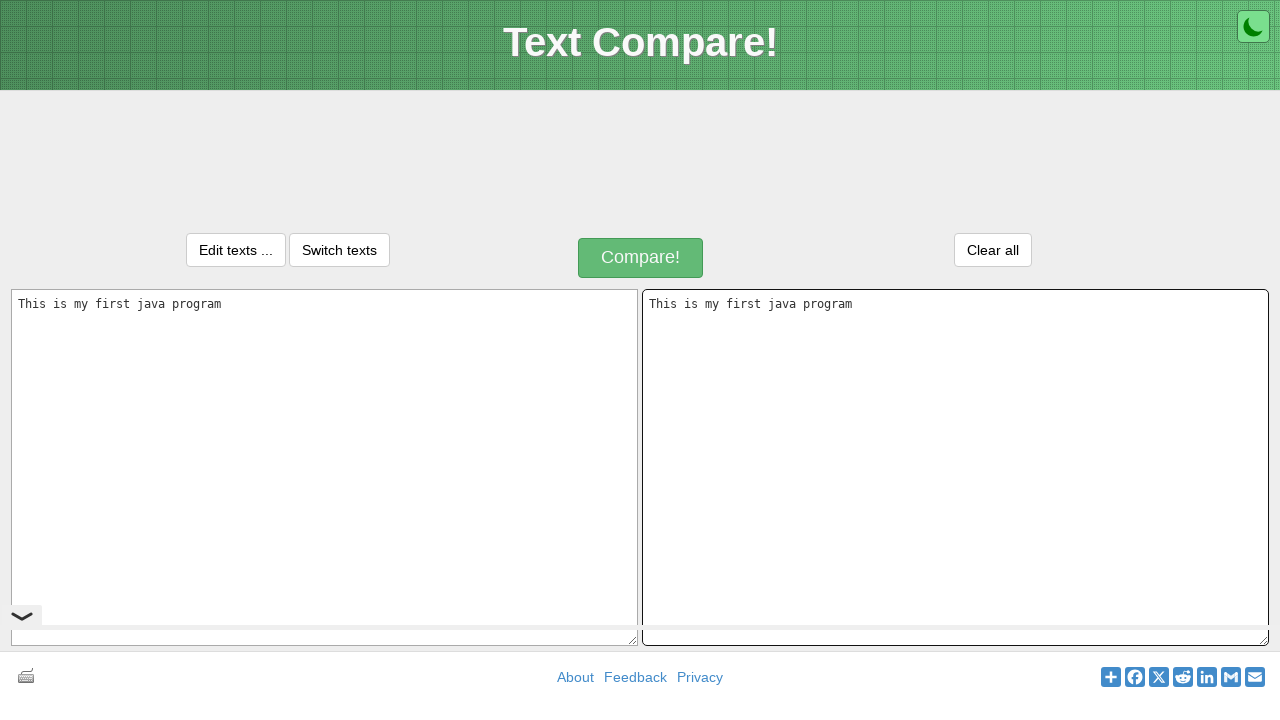

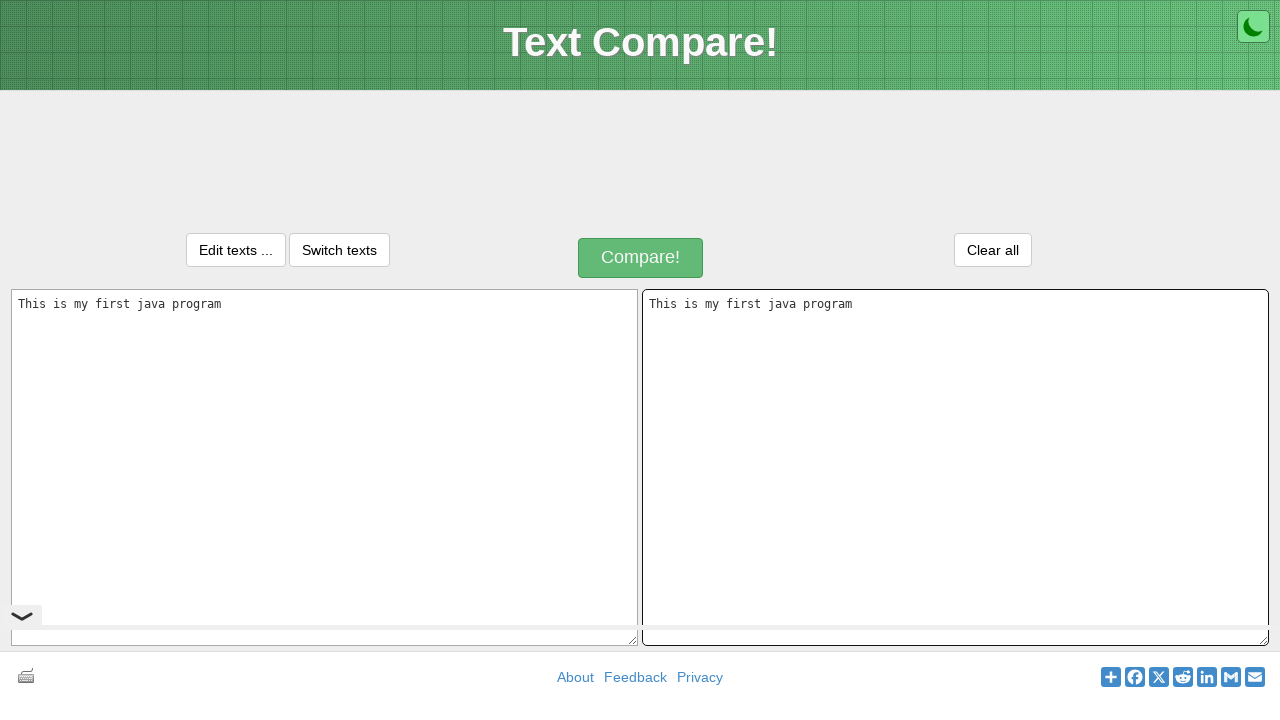